Navigates to Python 2.7.12 download page and clicks on the Windows x86-64 MSI installer download link to initiate a file download.

Starting URL: https://www.python.org/downloads/release/python-2712/

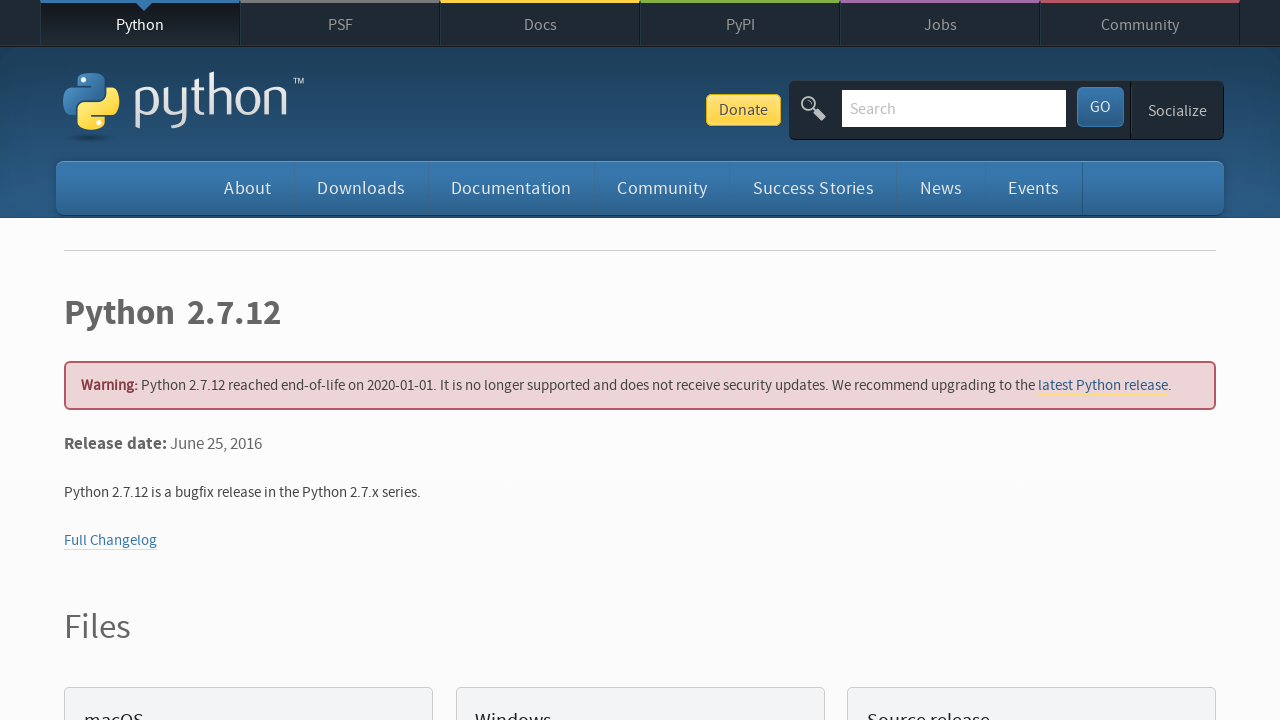

Navigated to Python 2.7.12 download page
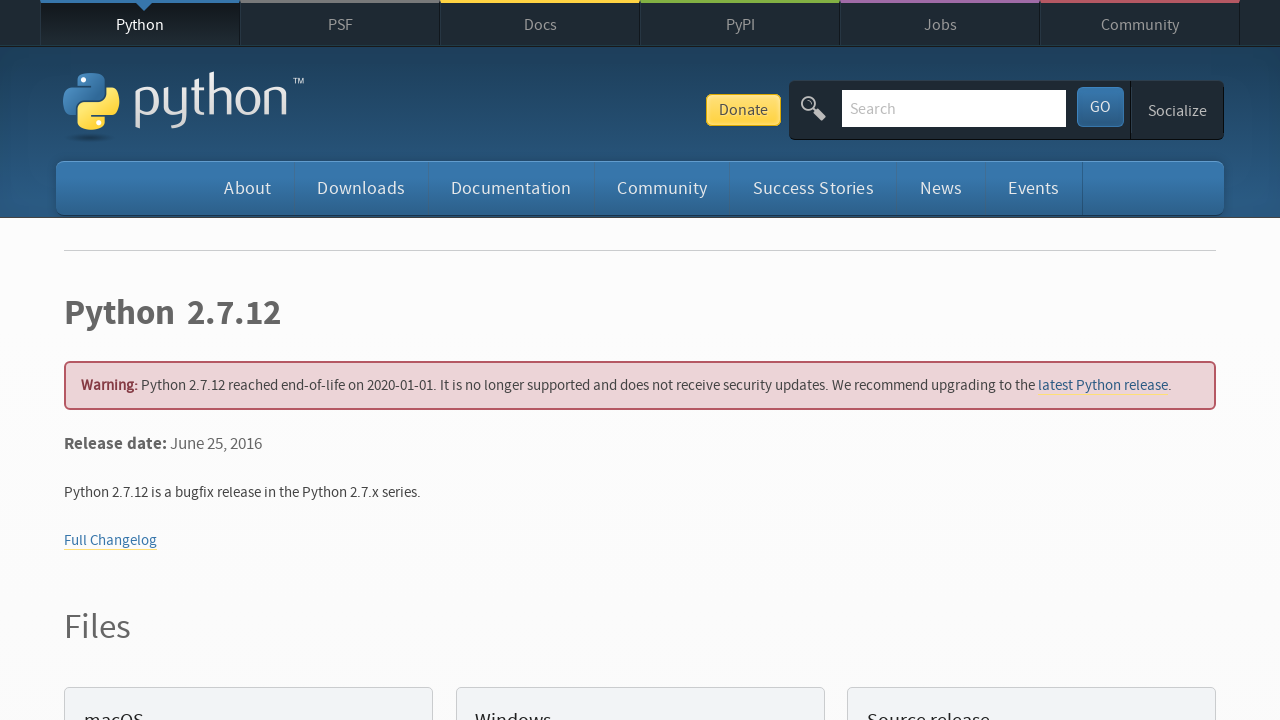

Clicked on Windows x86-64 MSI installer download link at (162, 360) on a:has-text('Windows x86-64 MSI installer')
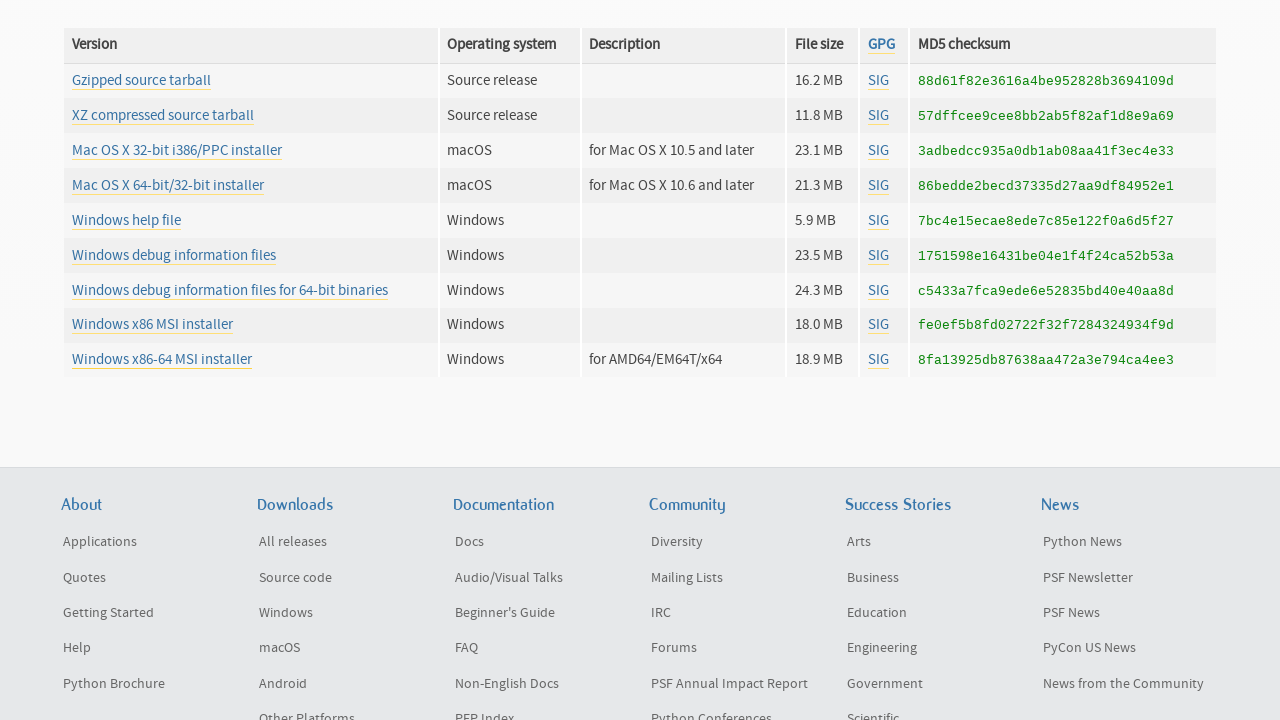

Waited 2 seconds for download to initiate
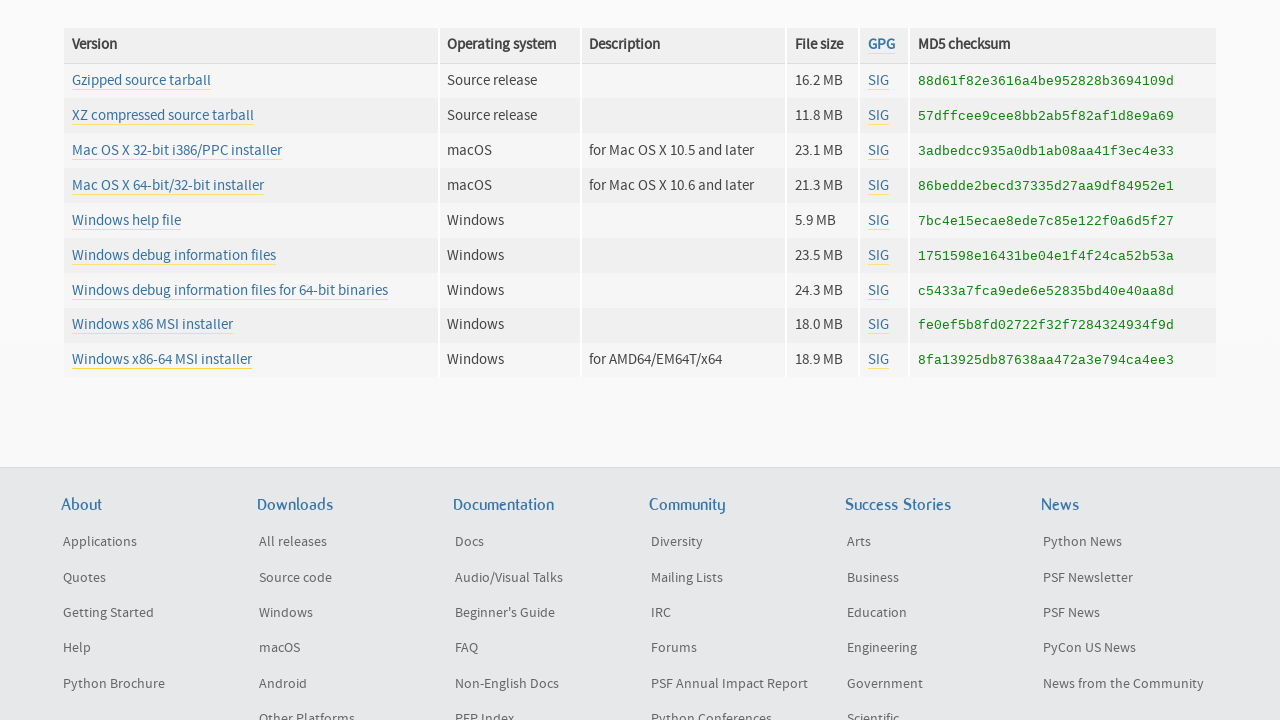

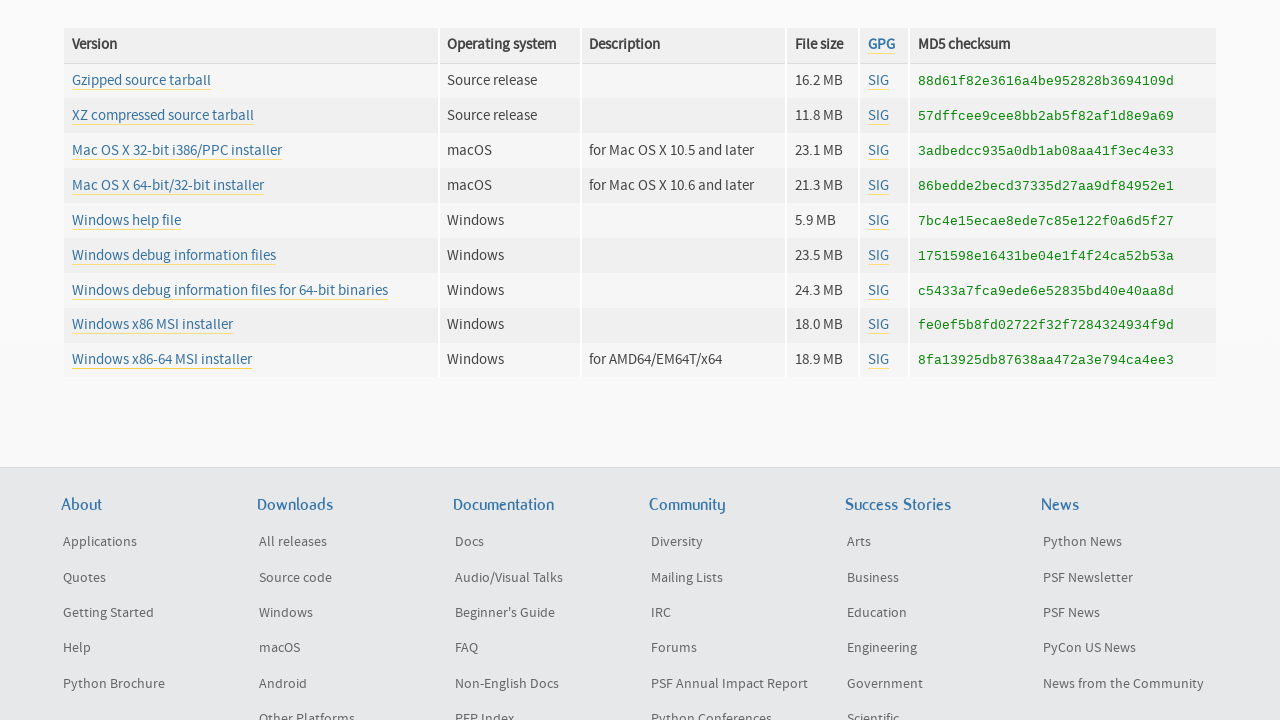